Tests marking individual items as complete by checking checkboxes on two todo items

Starting URL: https://demo.playwright.dev/todomvc

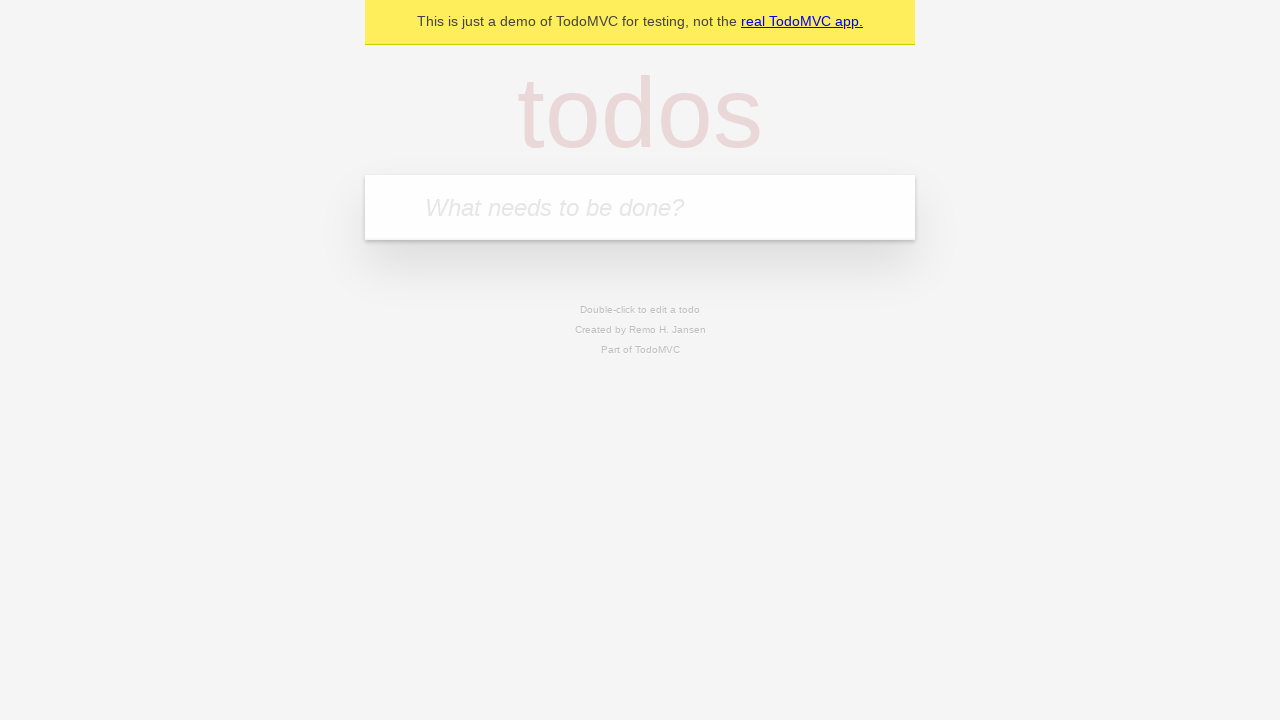

Filled todo input with 'buy some cheese' on internal:attr=[placeholder="What needs to be done?"i]
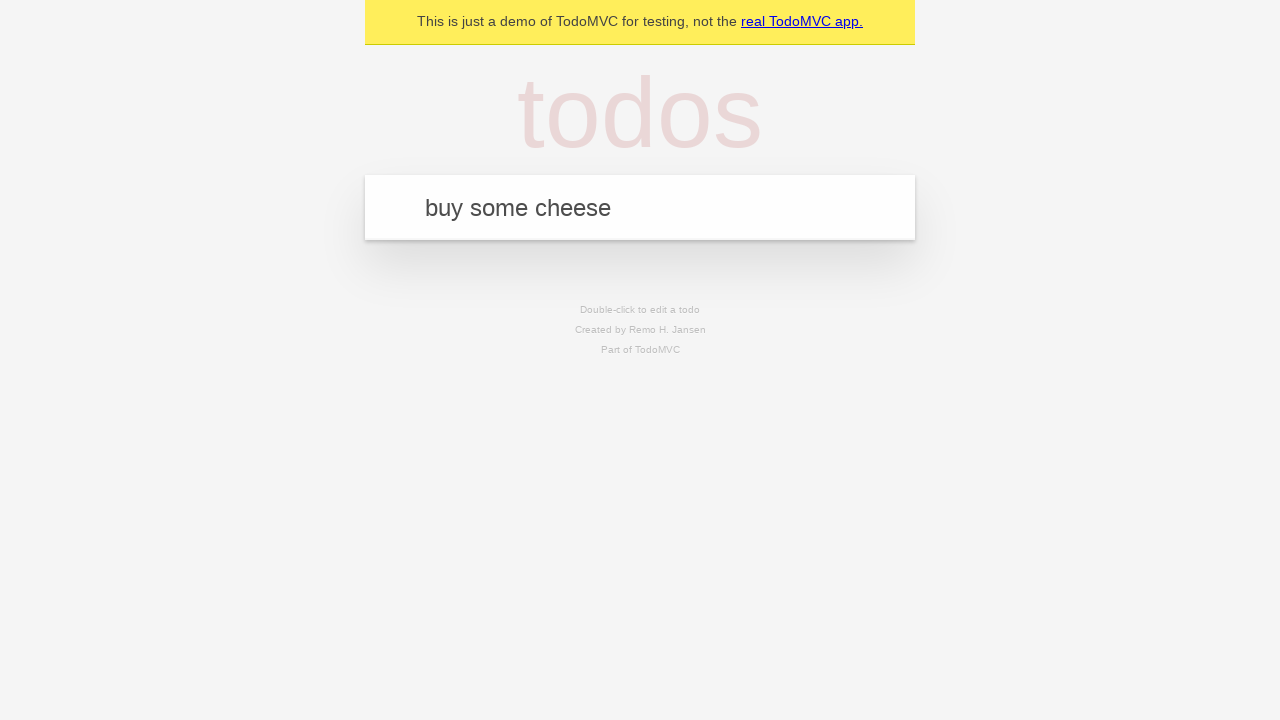

Pressed Enter to create first todo item on internal:attr=[placeholder="What needs to be done?"i]
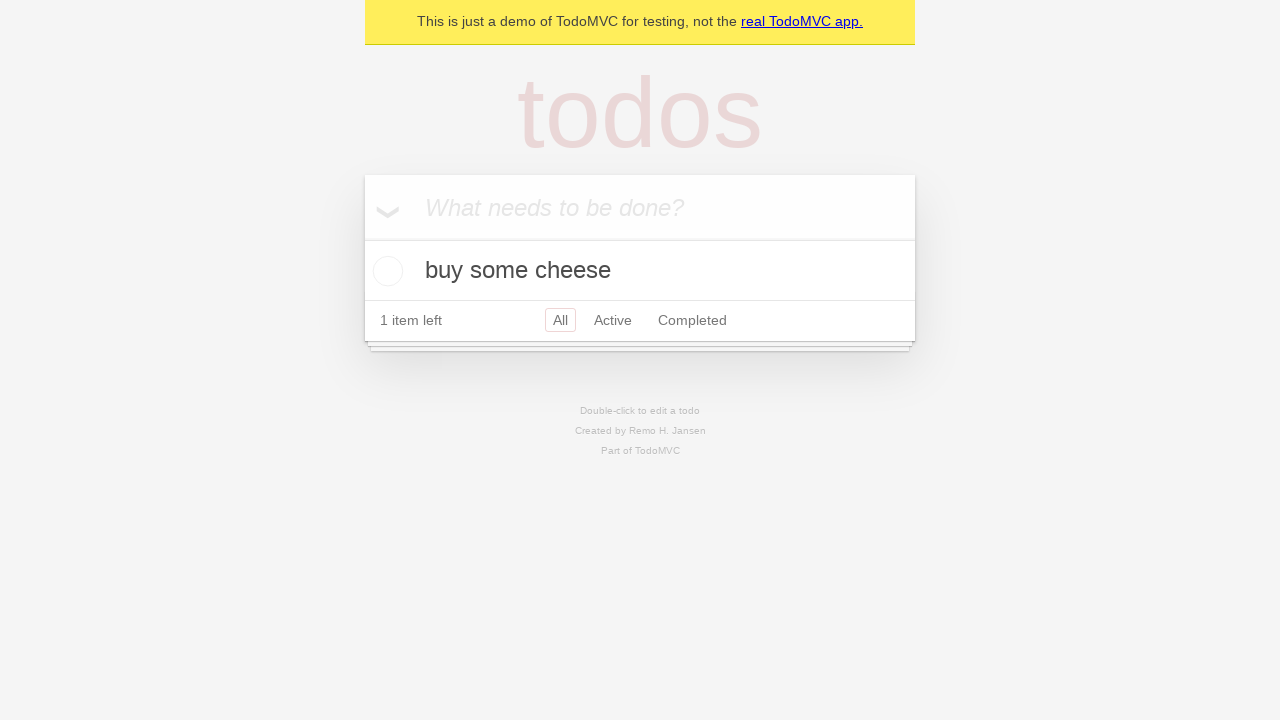

Filled todo input with 'feed the cat' on internal:attr=[placeholder="What needs to be done?"i]
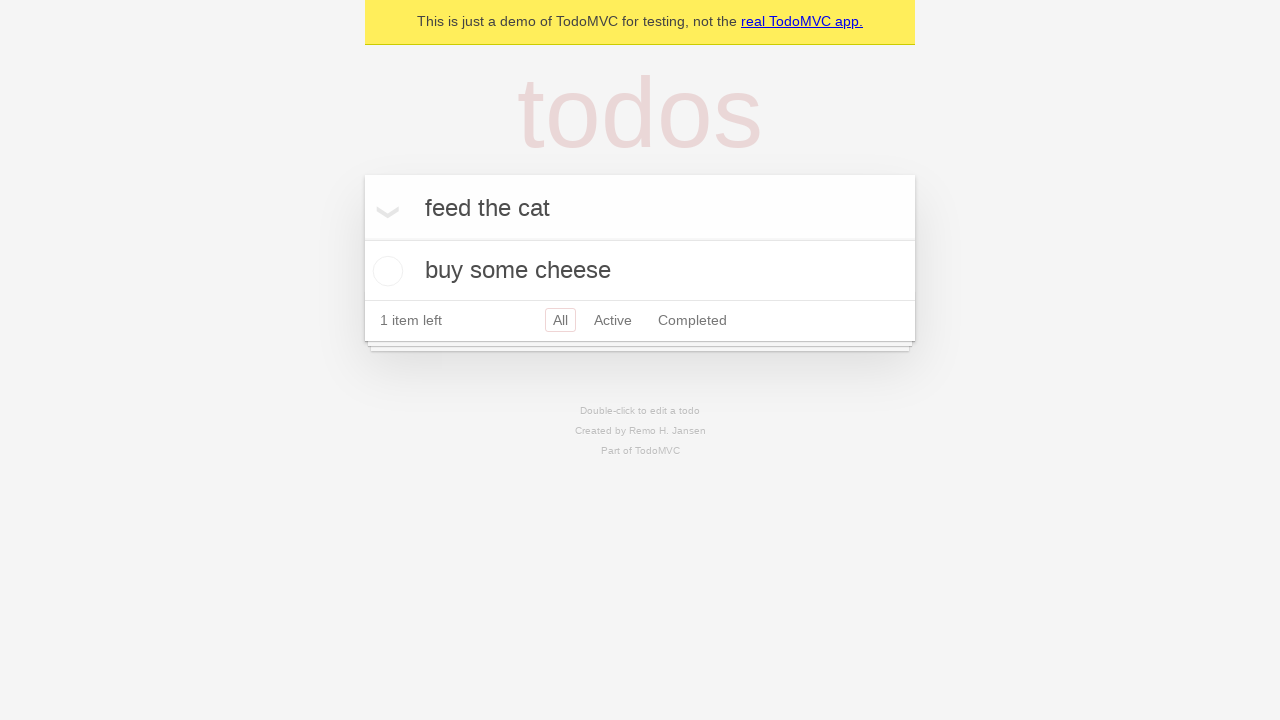

Pressed Enter to create second todo item on internal:attr=[placeholder="What needs to be done?"i]
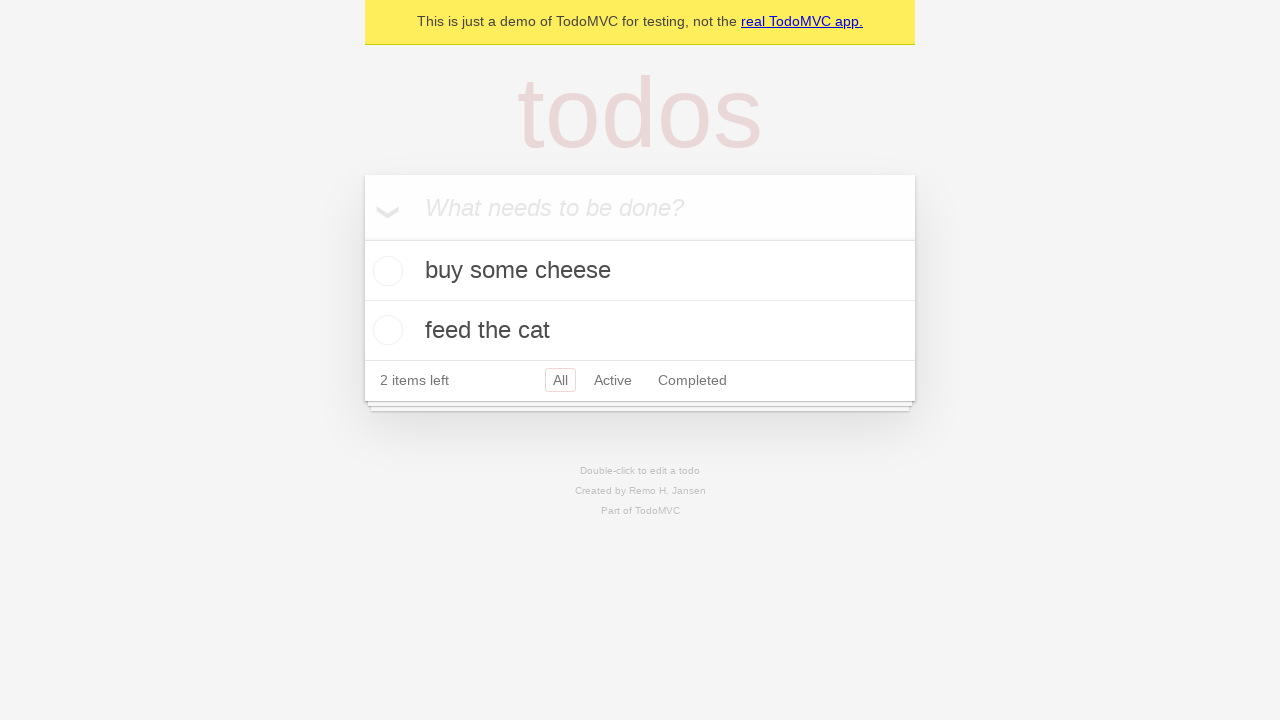

Waited for second todo item to appear
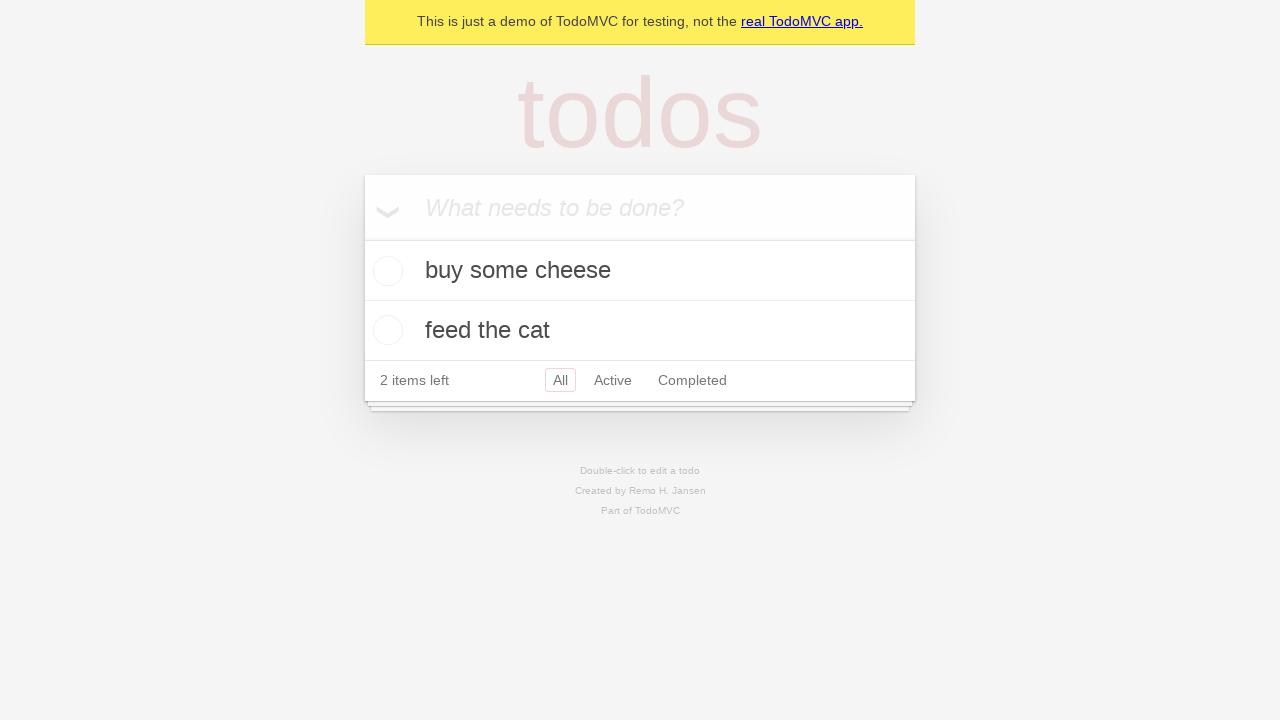

Checked checkbox for first todo item 'buy some cheese' at (385, 271) on [data-testid='todo-item'] >> nth=0 >> internal:role=checkbox
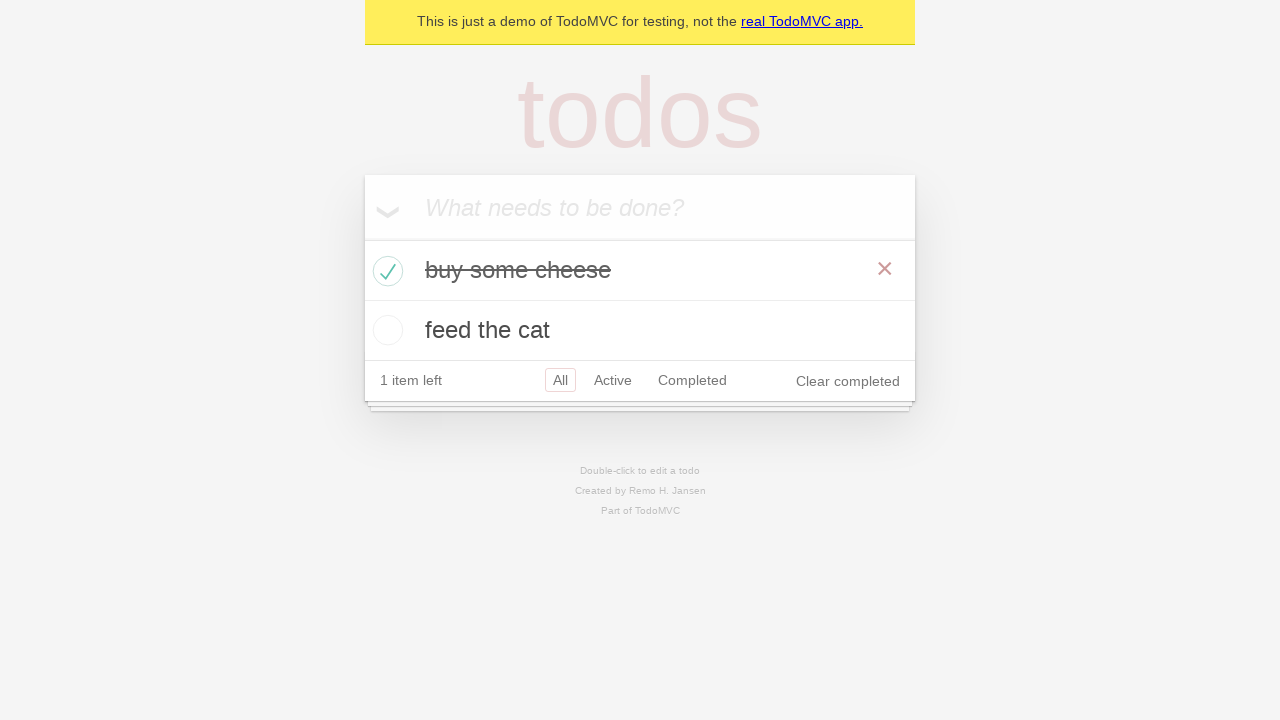

Checked checkbox for second todo item 'feed the cat' at (385, 330) on [data-testid='todo-item'] >> nth=1 >> internal:role=checkbox
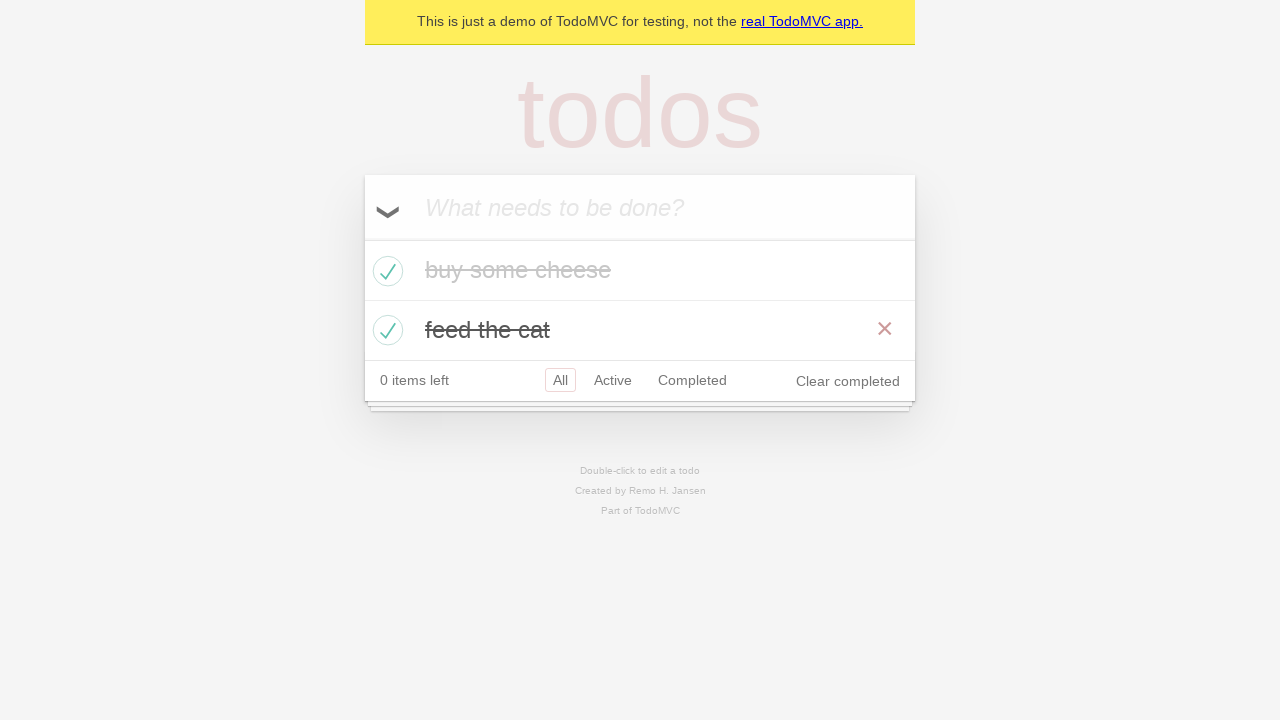

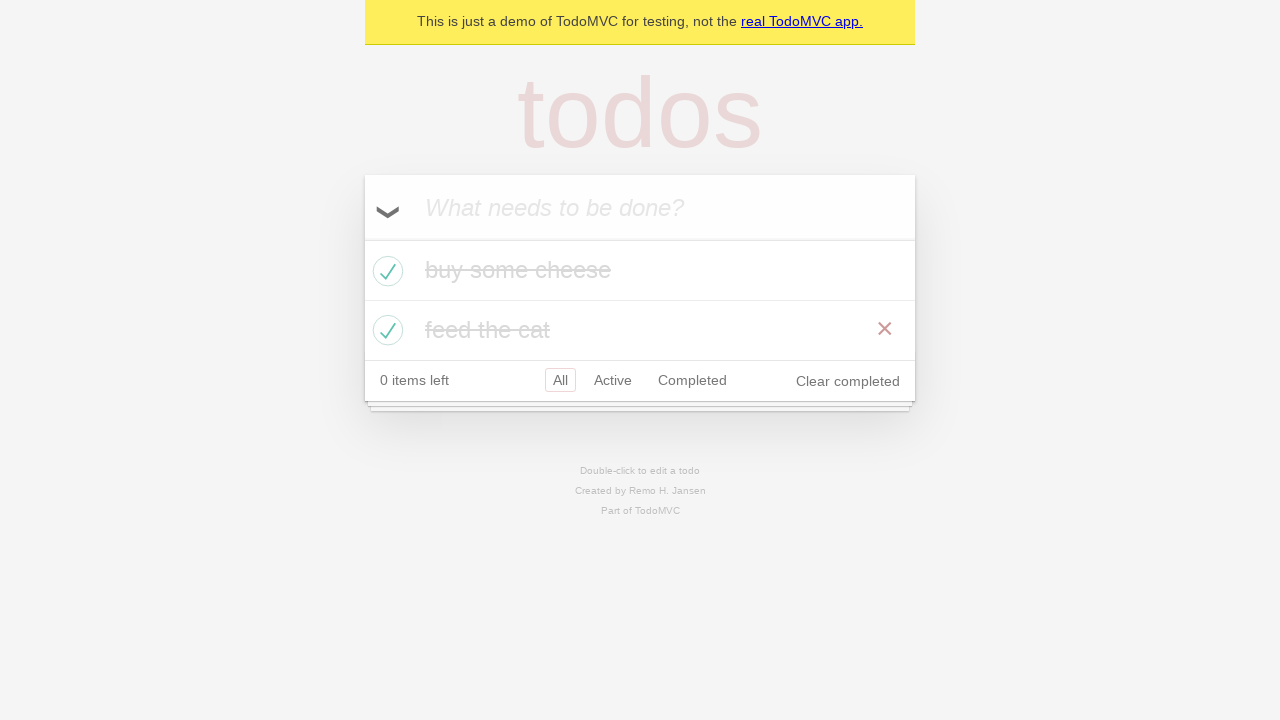